Tests that the Sign Up button in the hero section is present and clickable.

Starting URL: https://is-218-project.vercel.app/

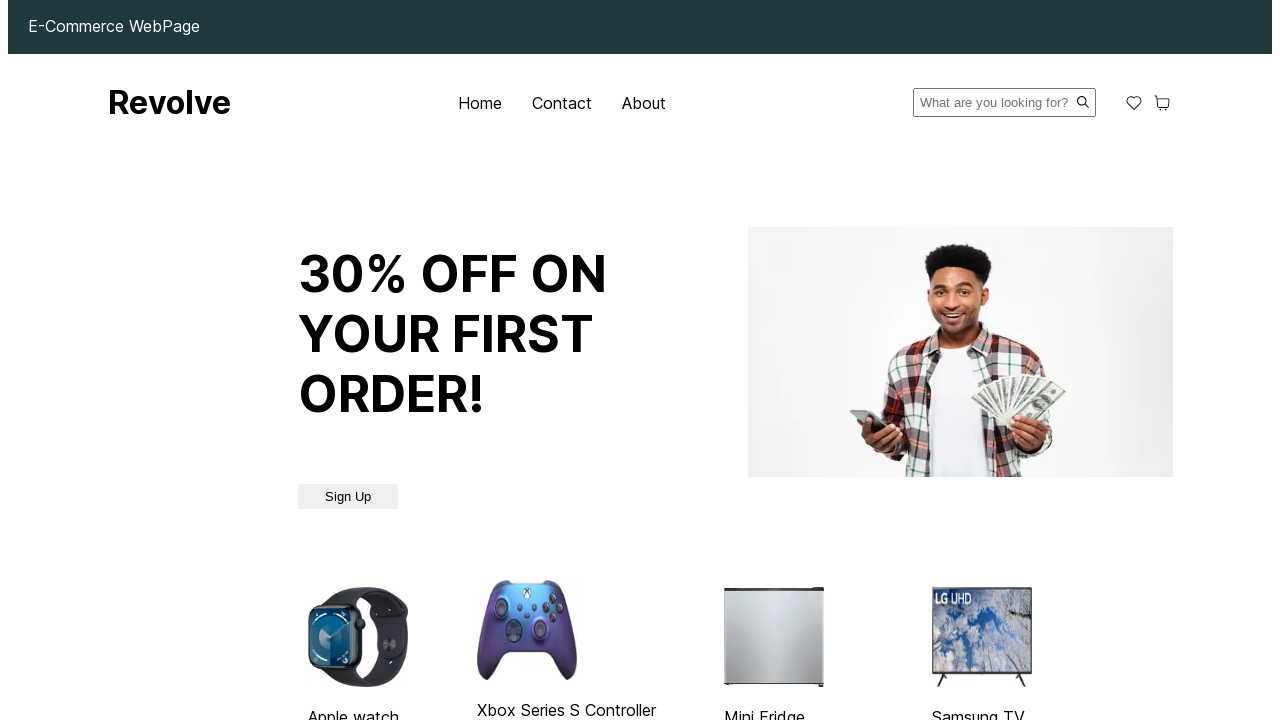

Navigated to https://is-218-project.vercel.app/
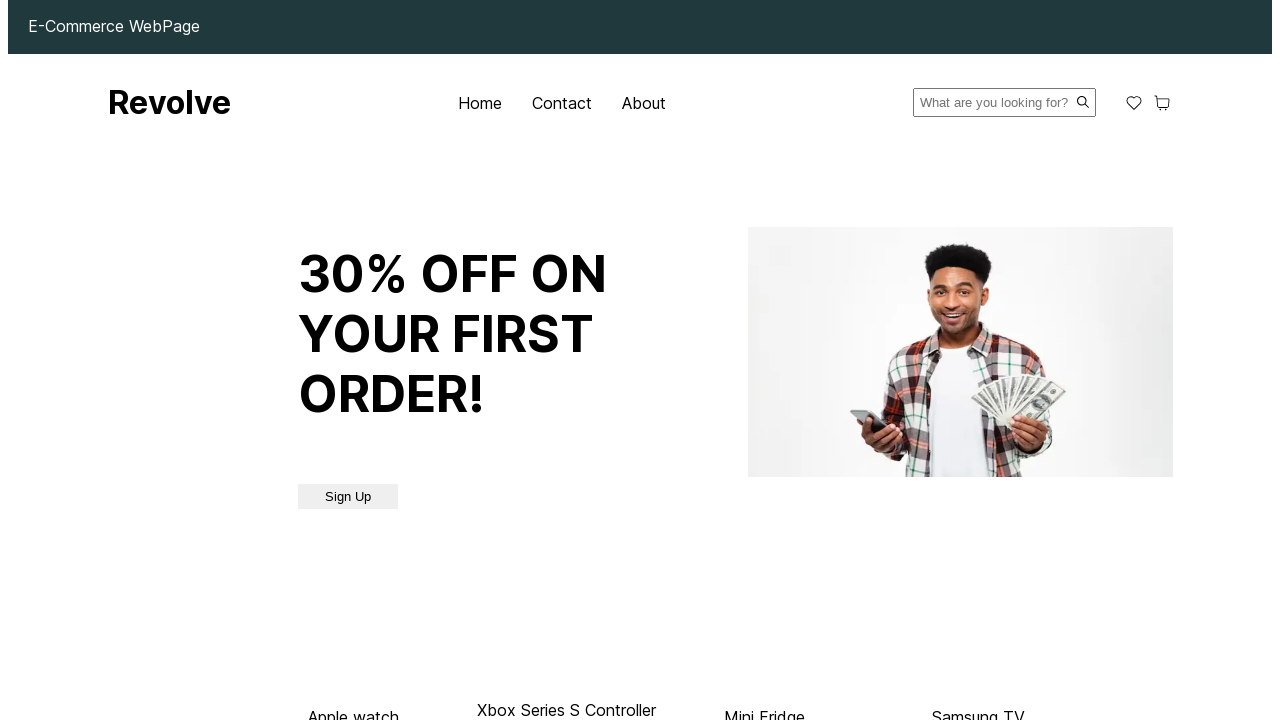

Verified Sign Up button is visible in hero section
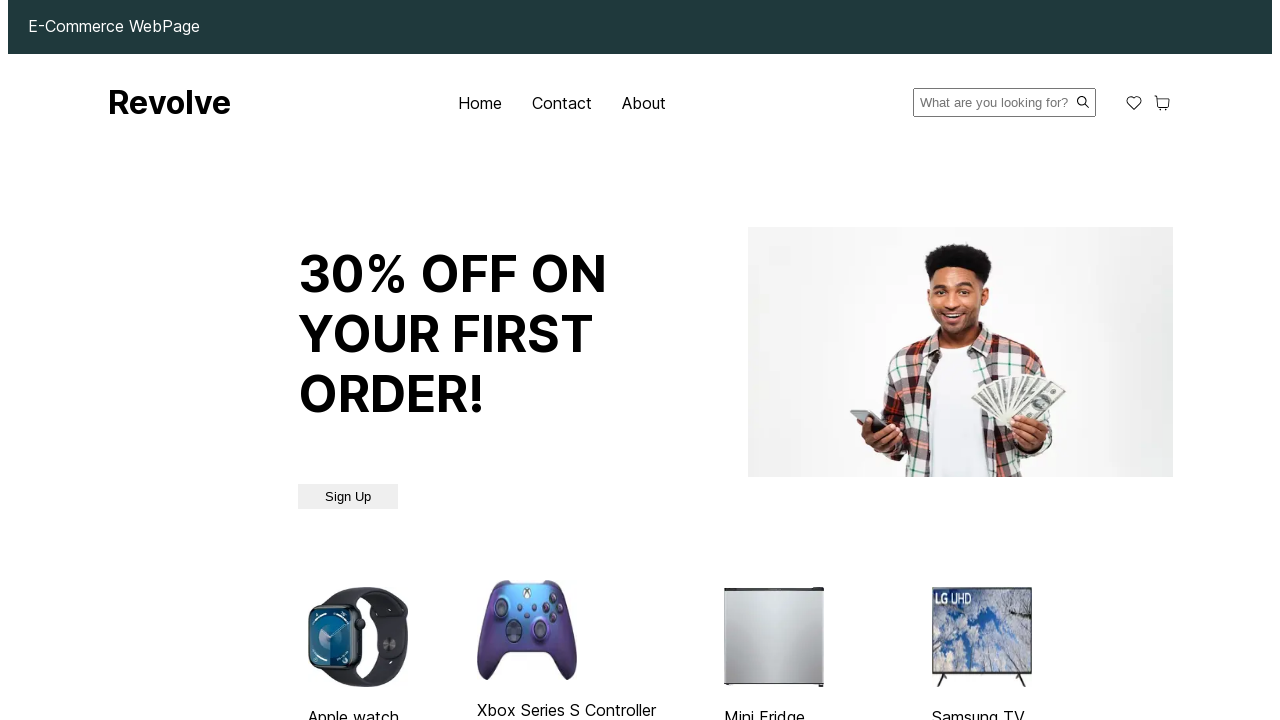

Clicked Sign Up button in hero section at (348, 497) on internal:role=button[name="Sign Up"i]
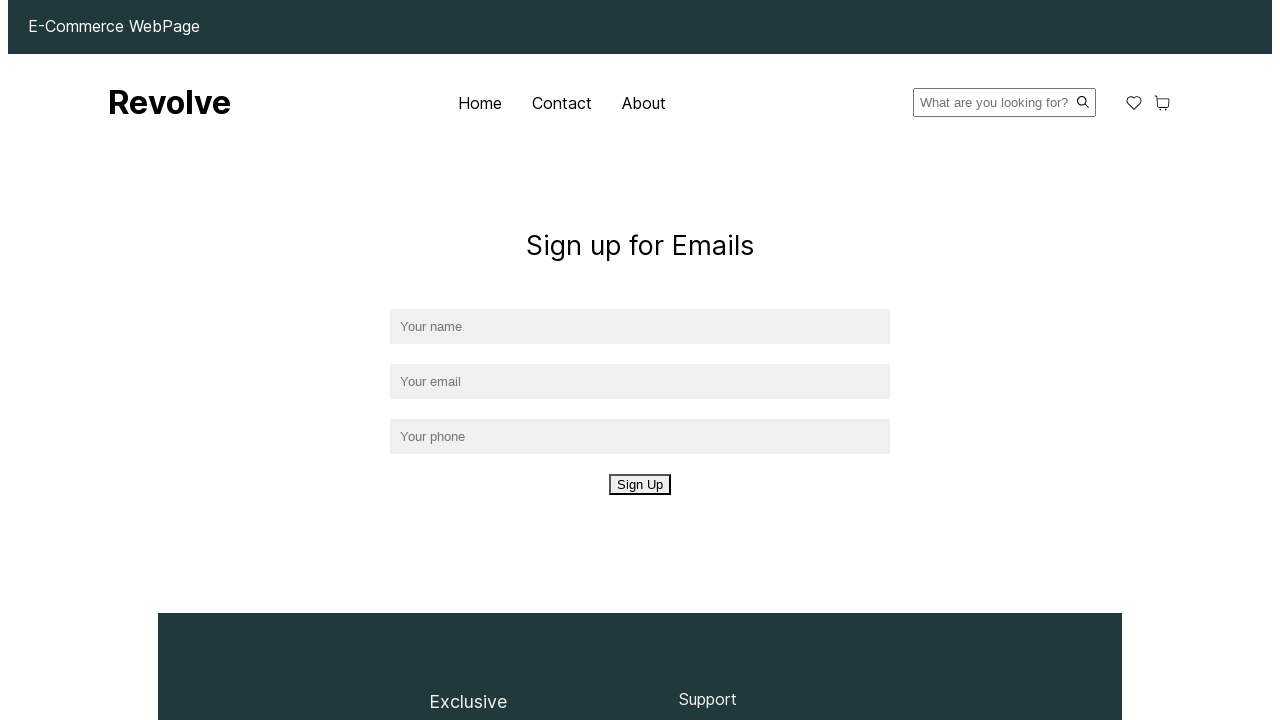

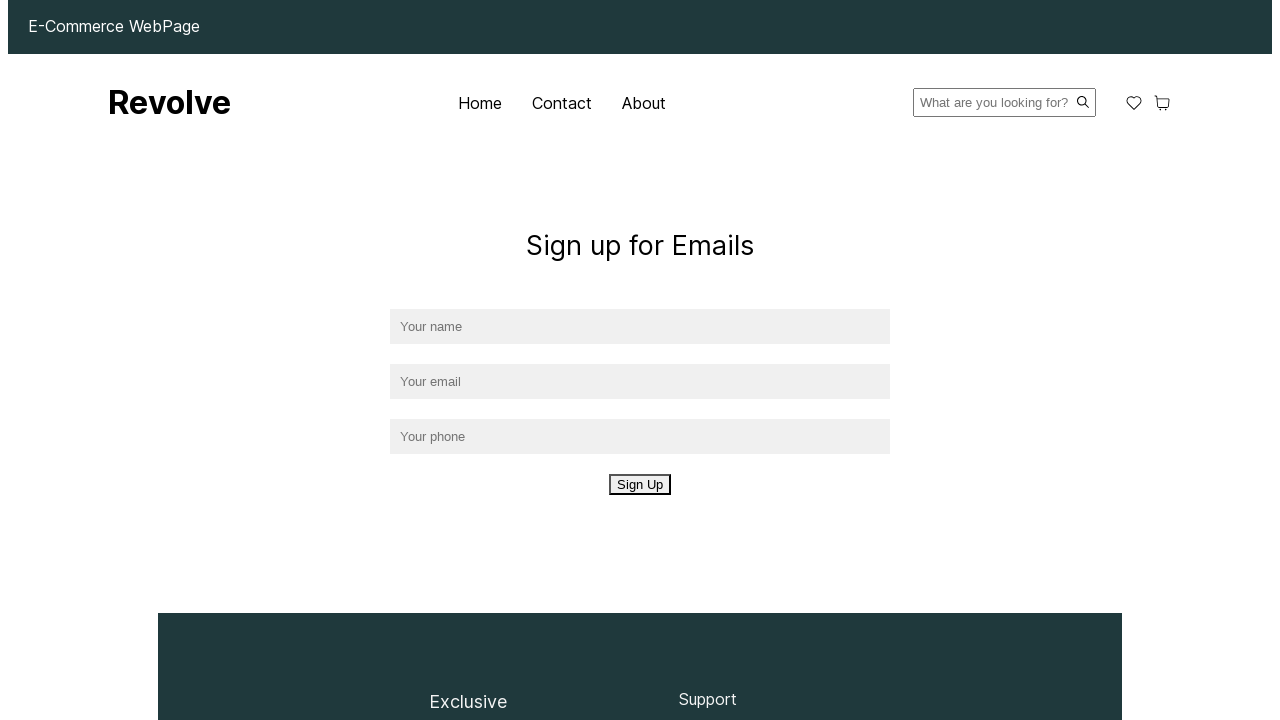